Tests tooltip functionality by hovering over a button and verifying the tooltip text appears correctly

Starting URL: https://demoqa.com/tool-tips

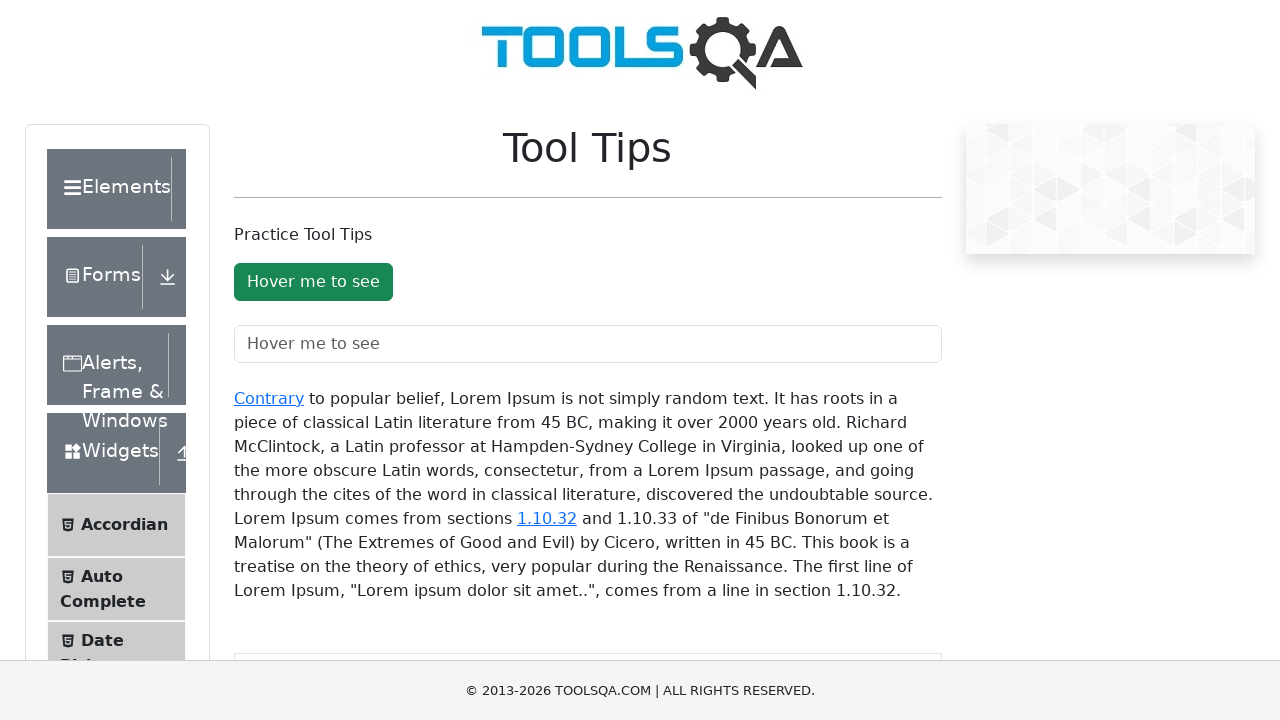

Scrolled tooltip button into view
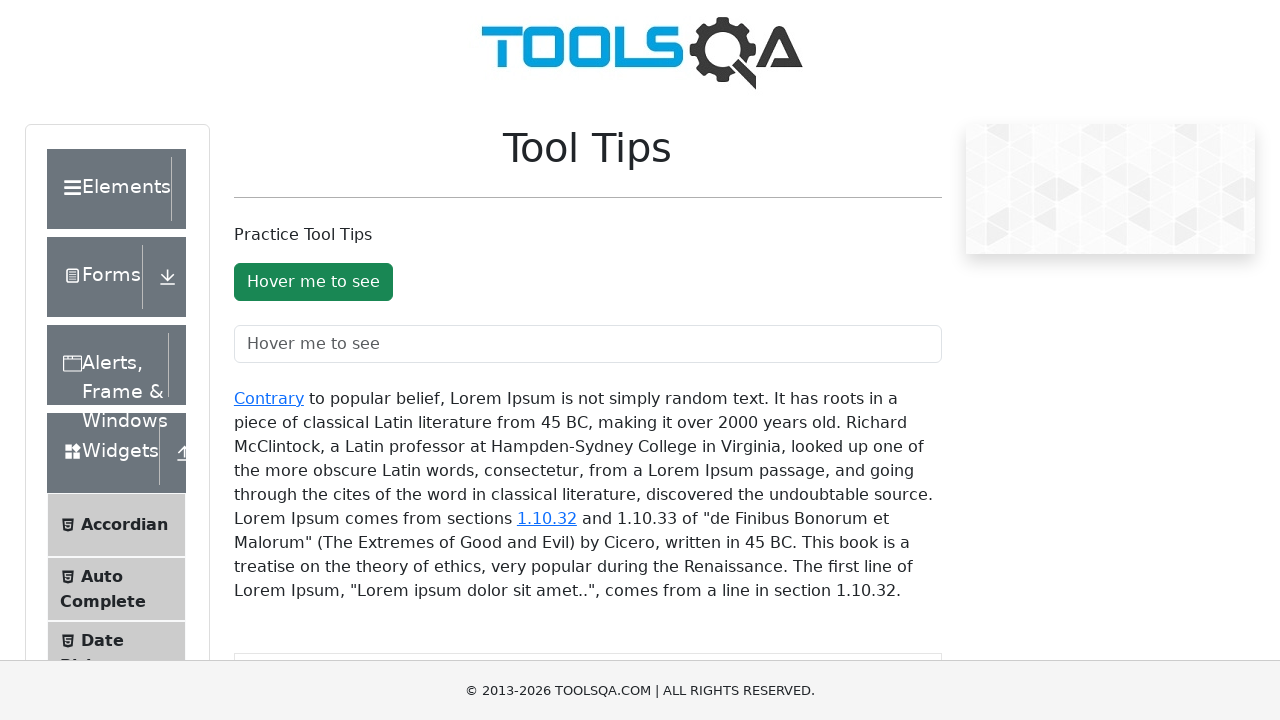

Hovered over the tooltip button at (313, 282) on #toolTipButton
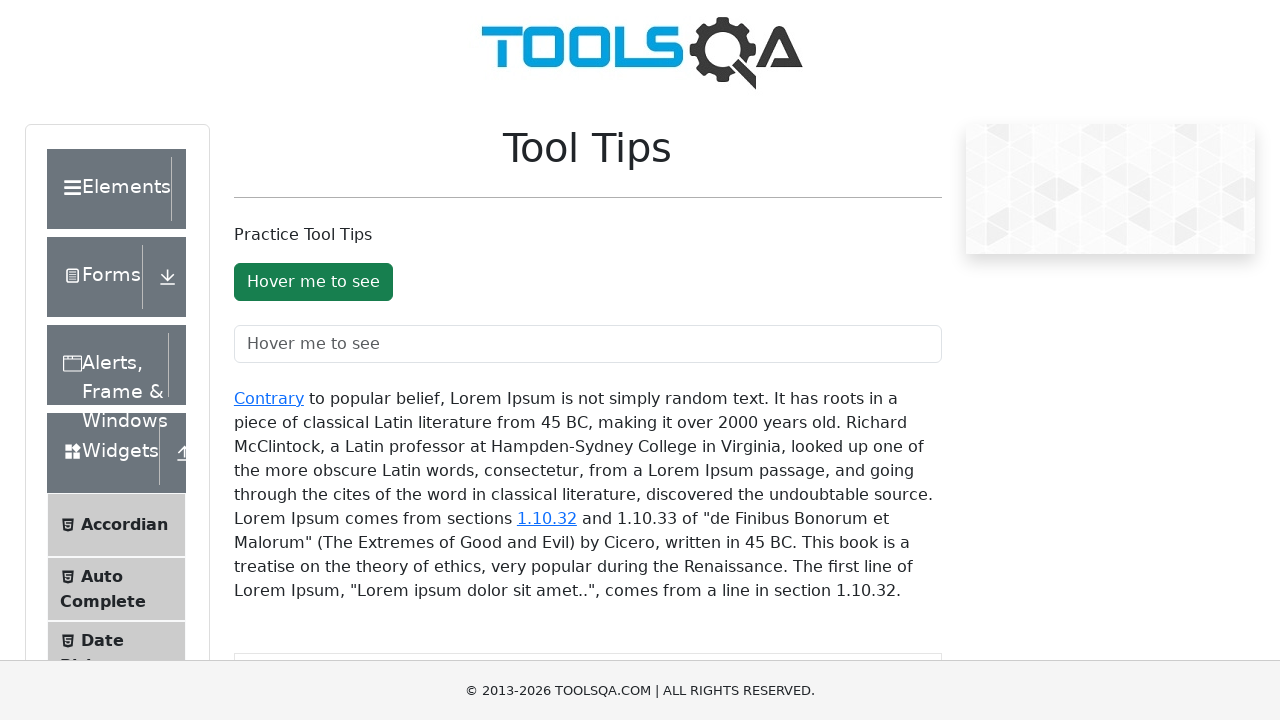

Tooltip appeared with visible state
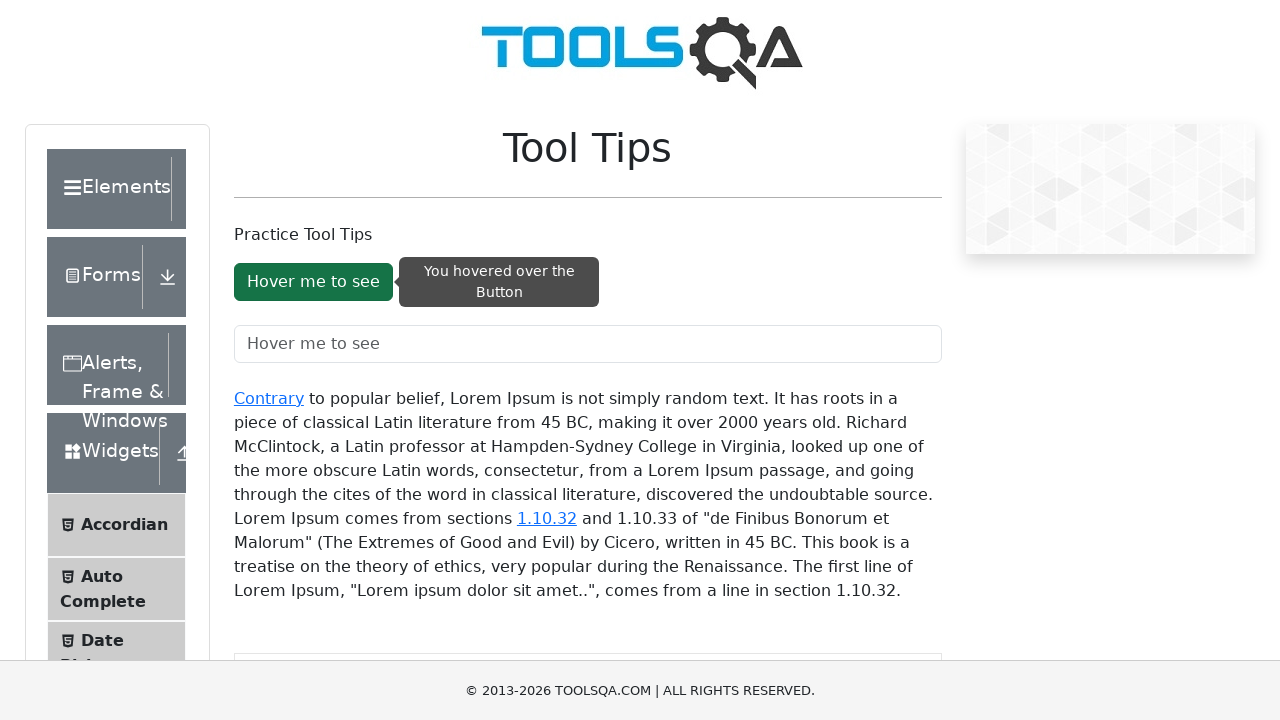

Retrieved tooltip text: 'You hovered over the Button'
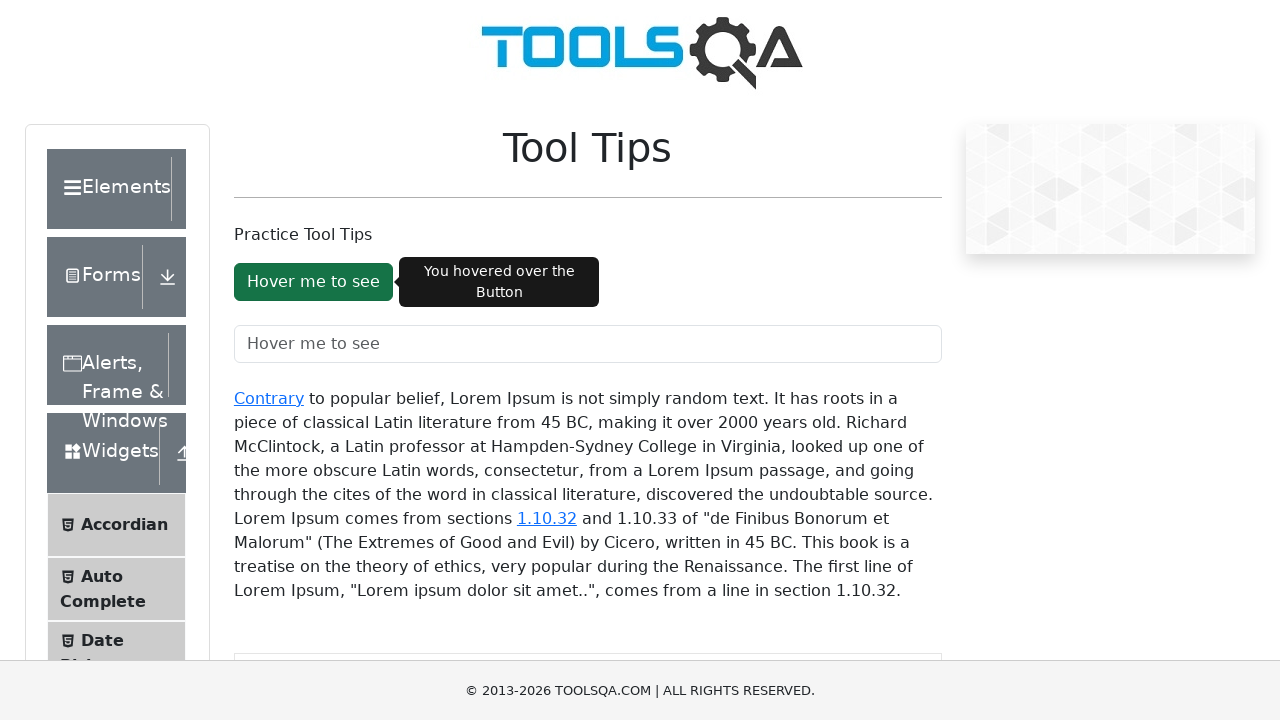

Verified tooltip text matches expected value 'You hovered over the Button'
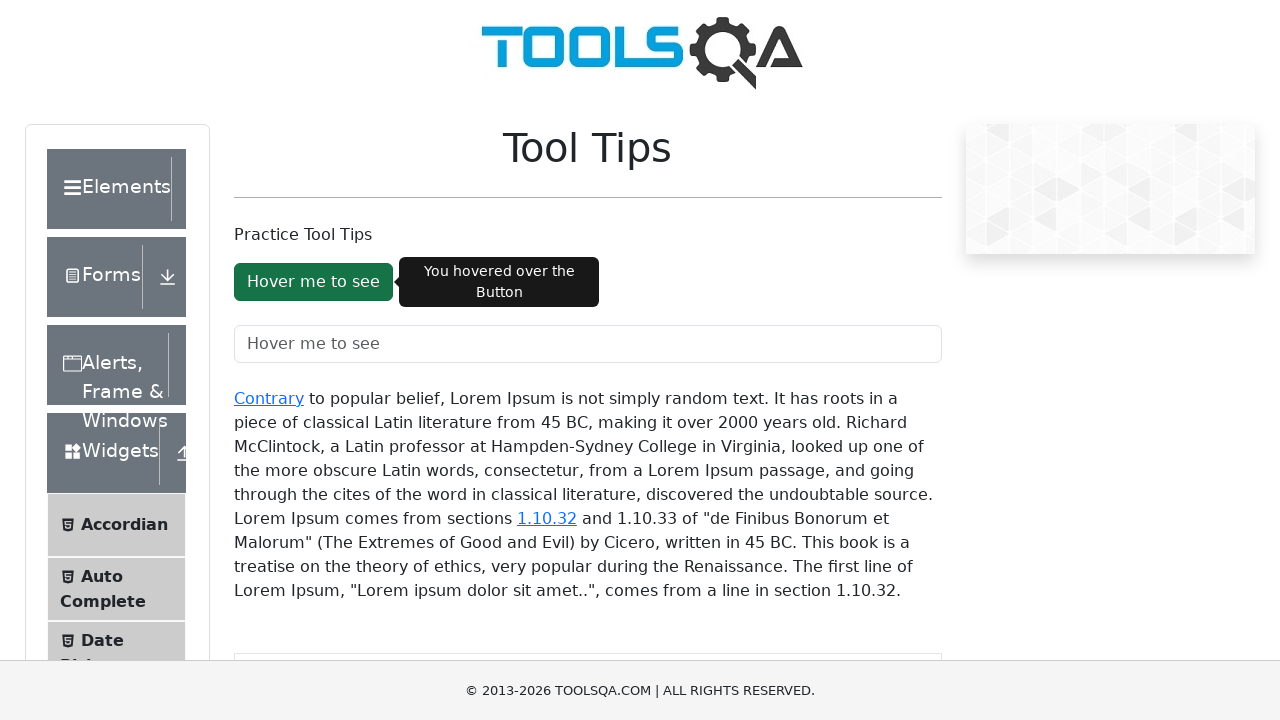

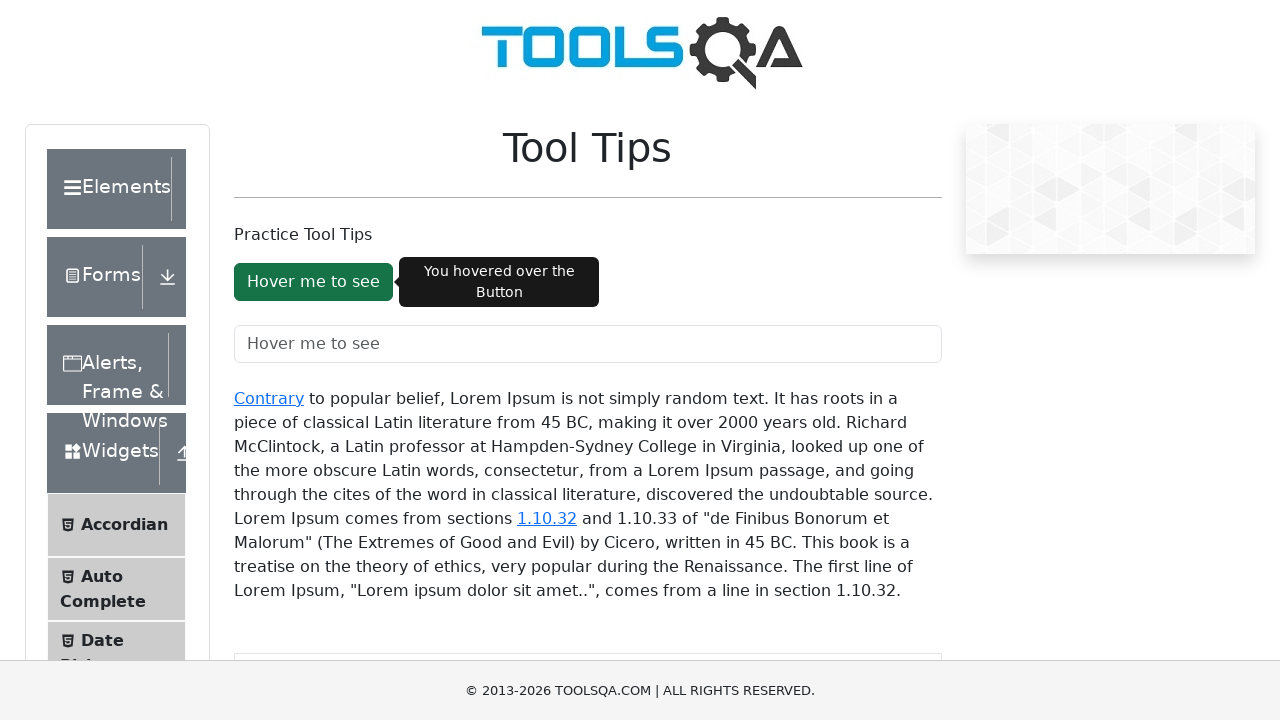